Navigates to Oracle Java API documentation, switches to an iframe, and clicks on the Description link

Starting URL: https://docs.oracle.com/javase/8/docs/api/

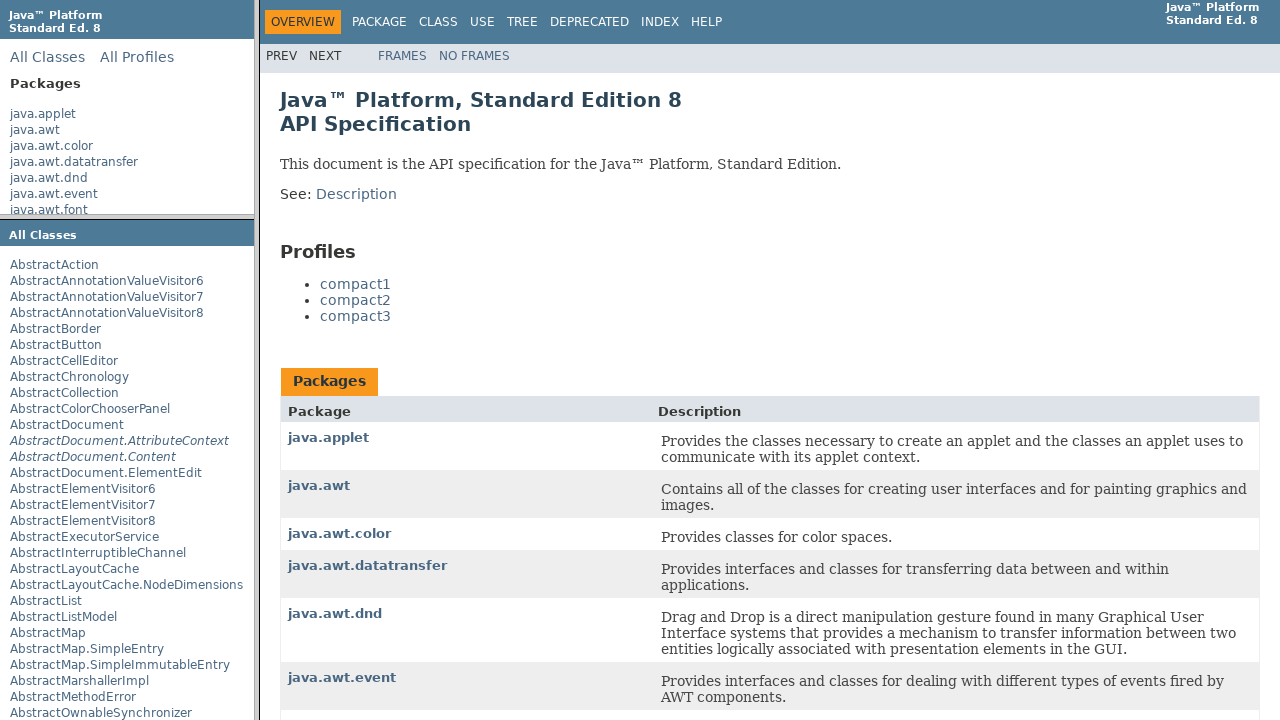

Switched to classFrame iframe
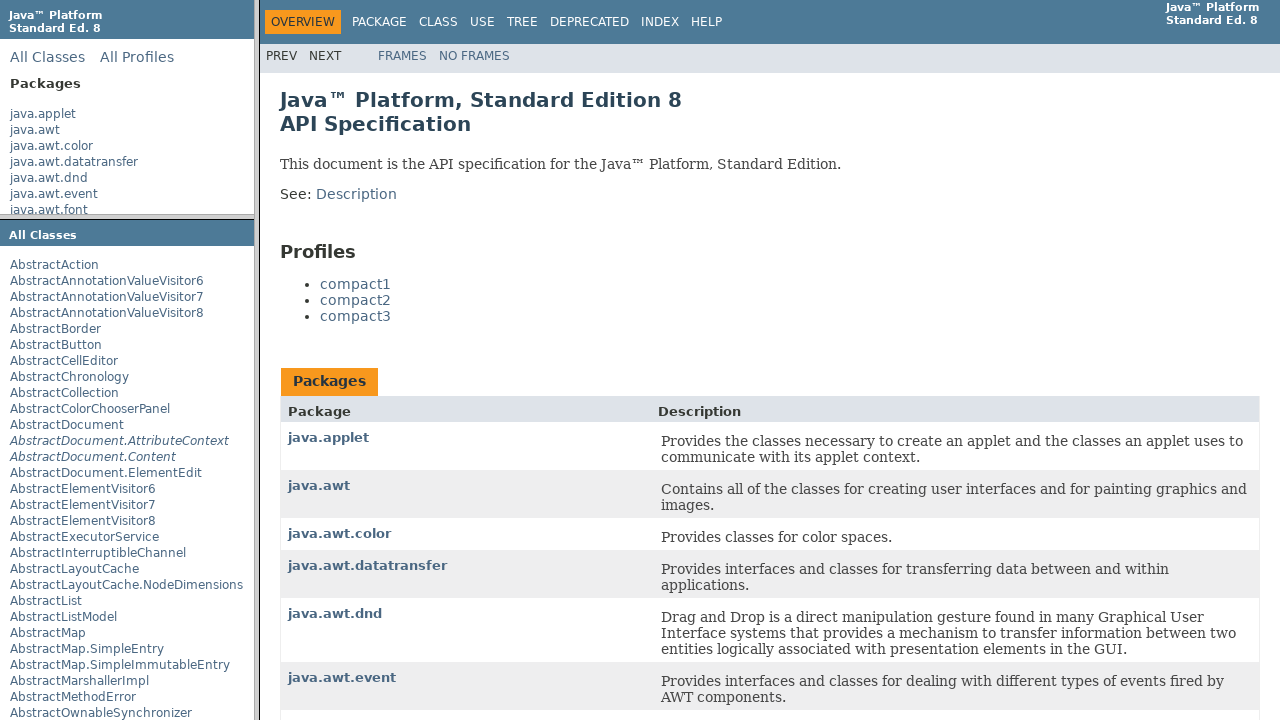

Clicked on Description link within classFrame iframe at (356, 194) on text=Description
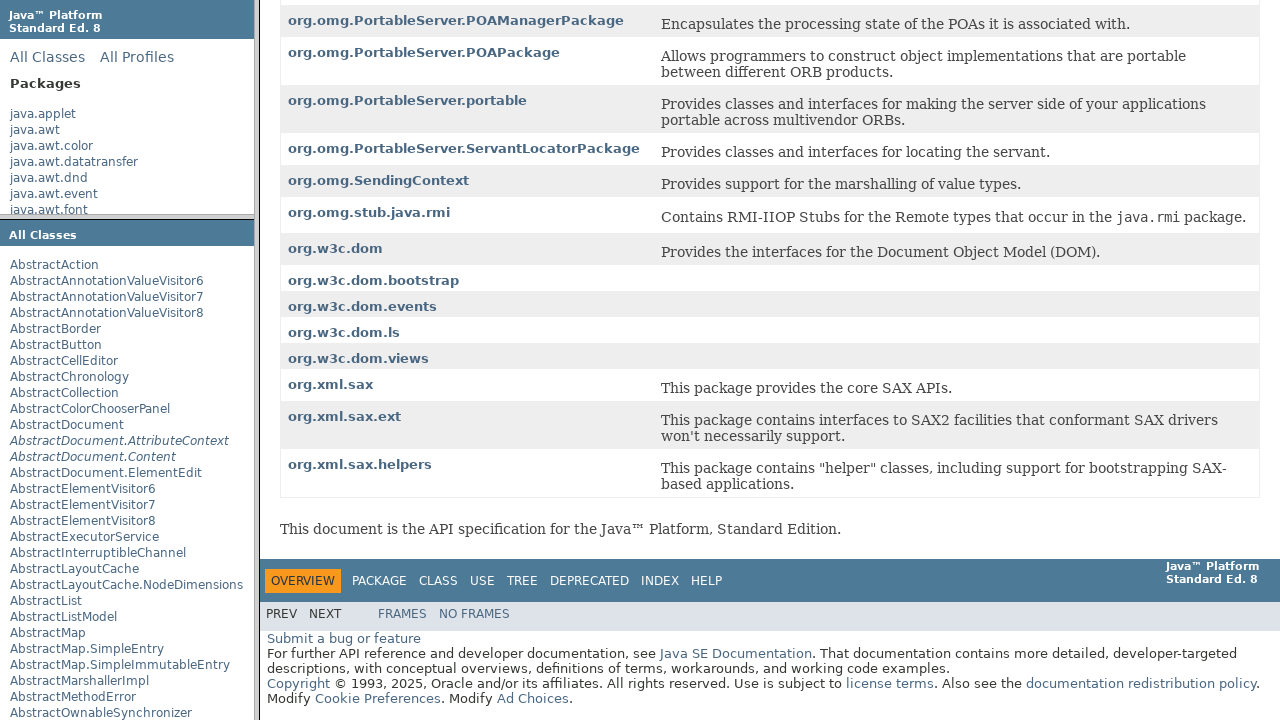

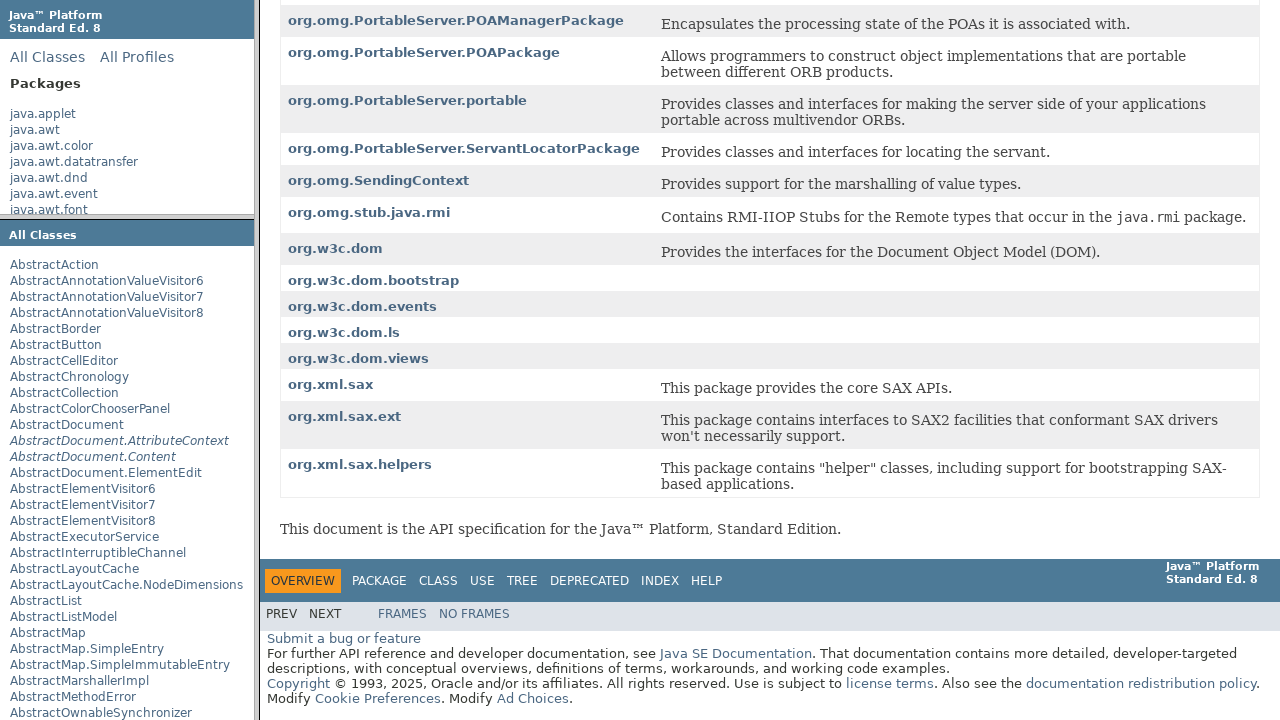